Tests drag and drop functionality by dragging an element to a target location on a demo page

Starting URL: https://crossbrowsertesting.github.io/drag-and-drop

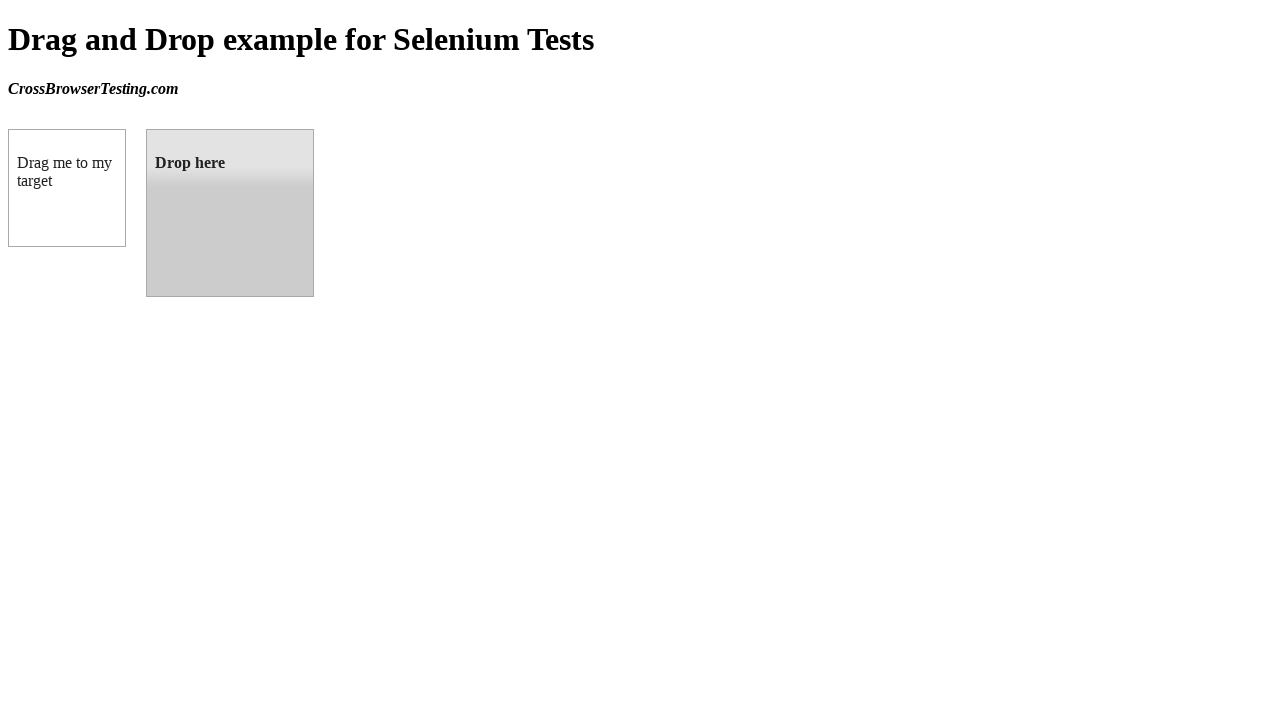

Waited for draggable element to be visible
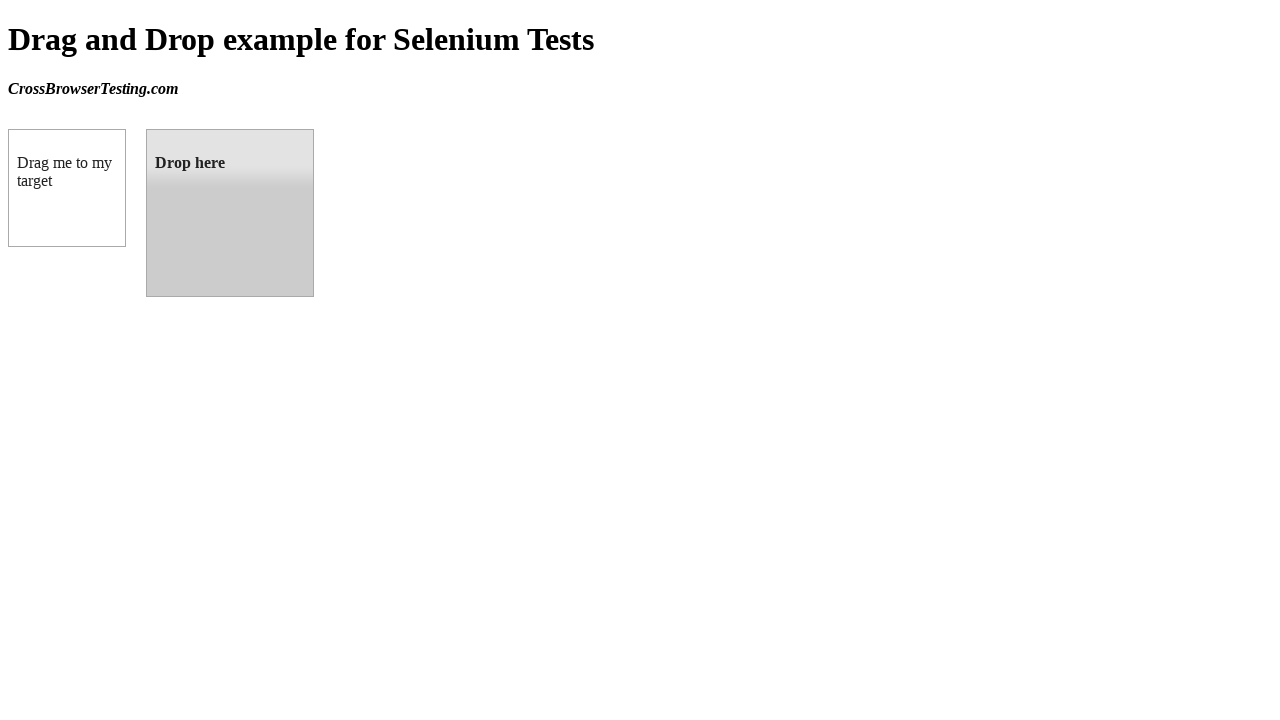

Located the draggable element
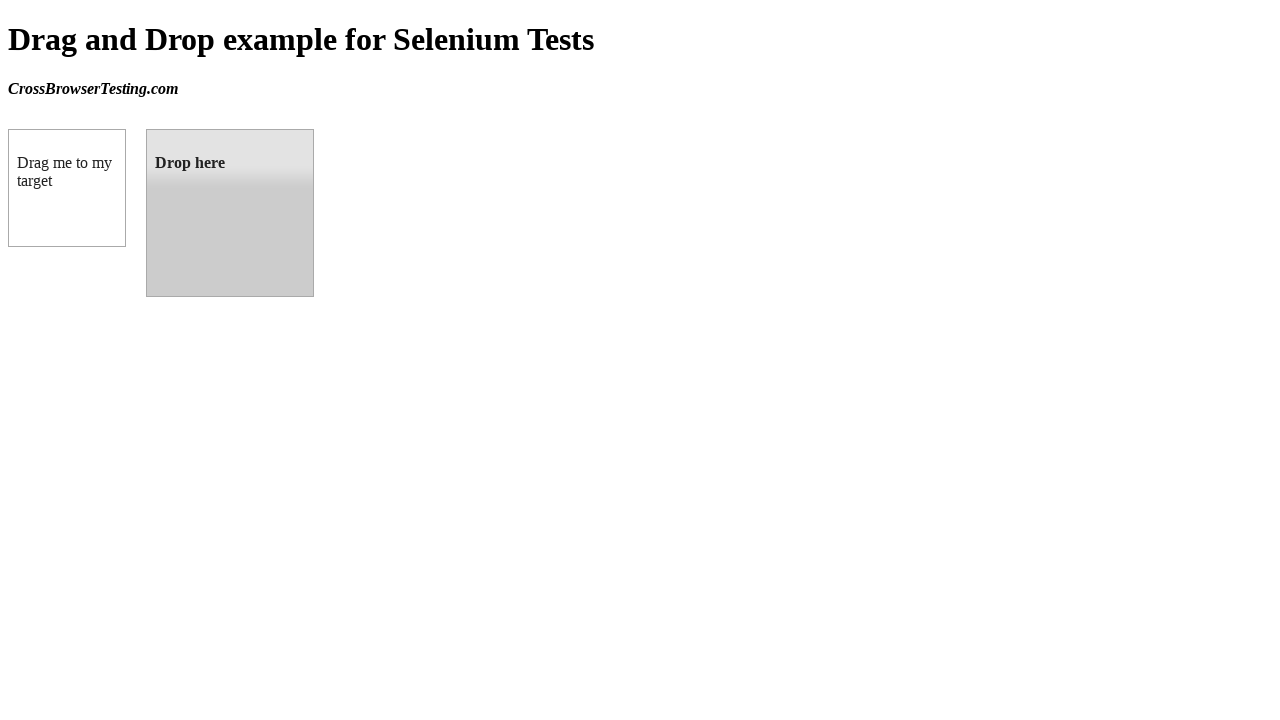

Located the droppable element
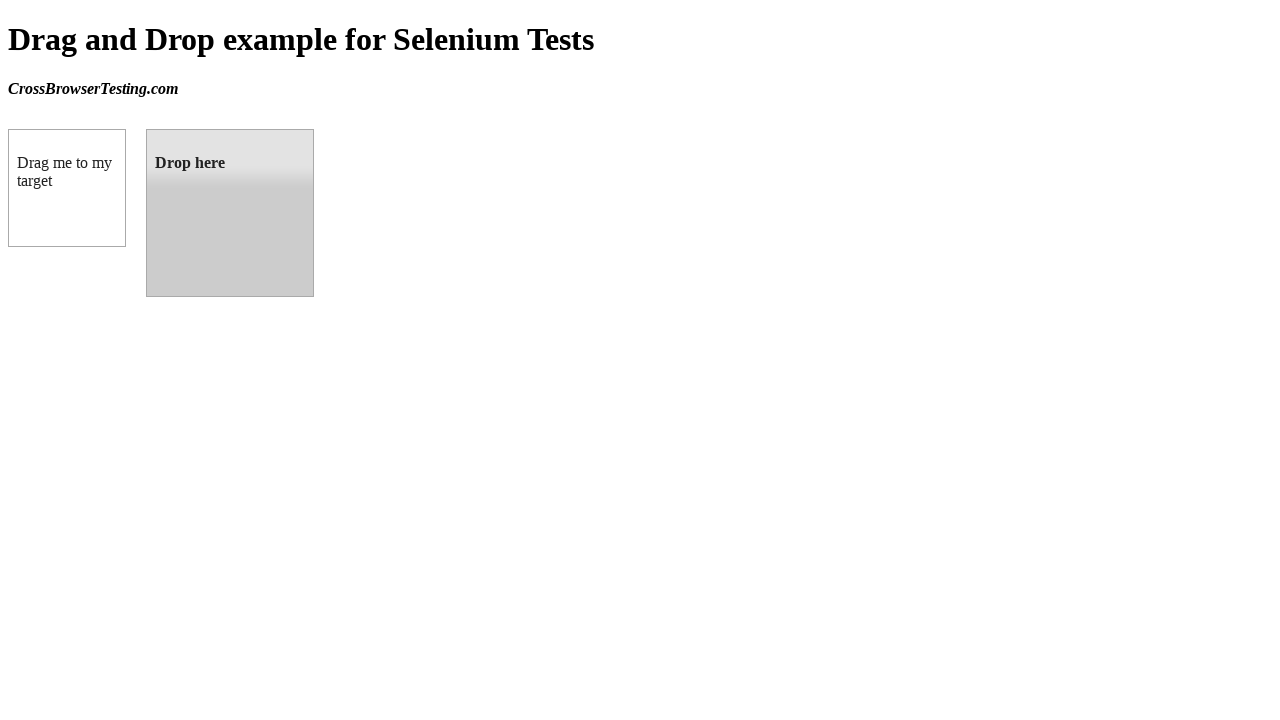

Dragged element to target location at (230, 213)
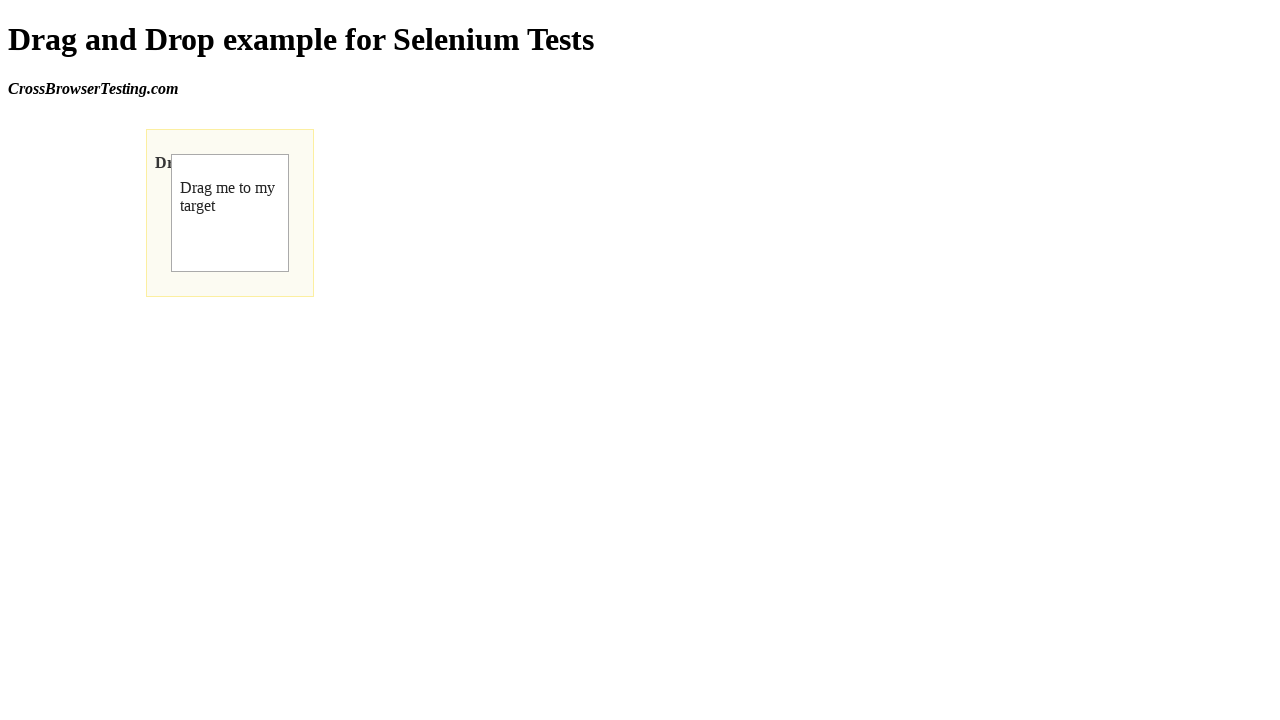

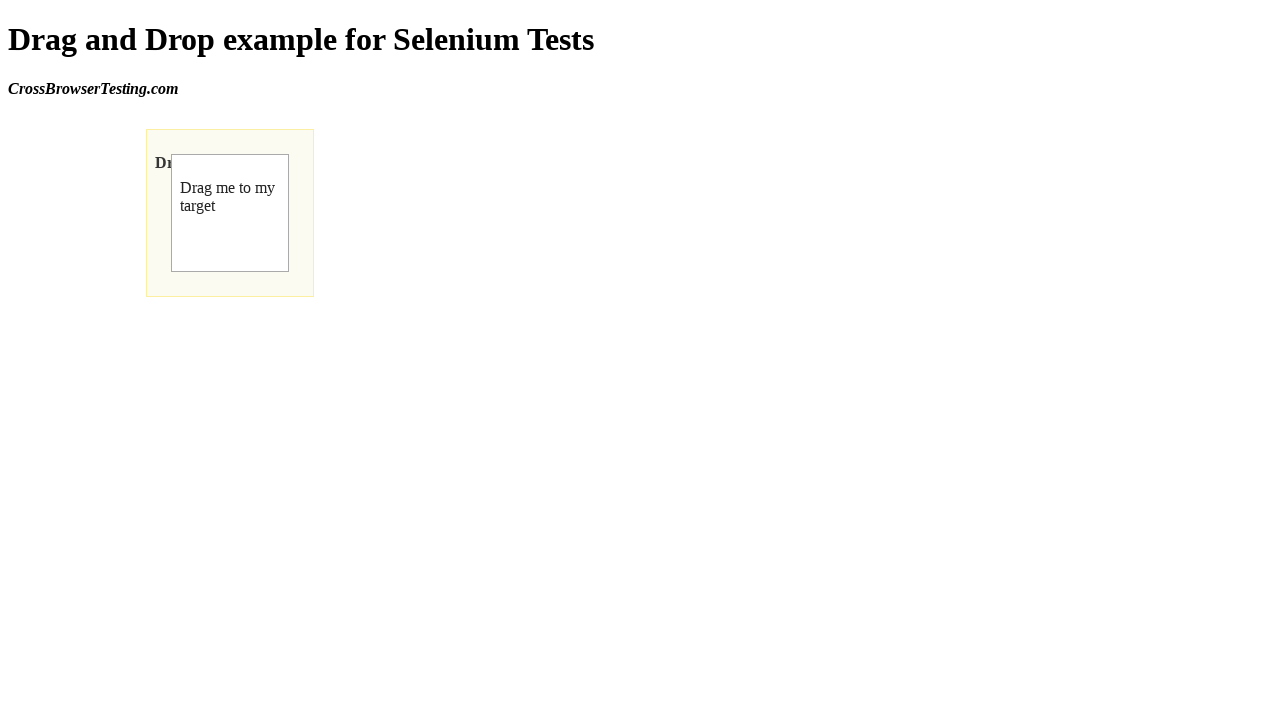